Navigates to a website and performs horizontal scrolling using JavaScript execution

Starting URL: https://kwokyinmak.com/

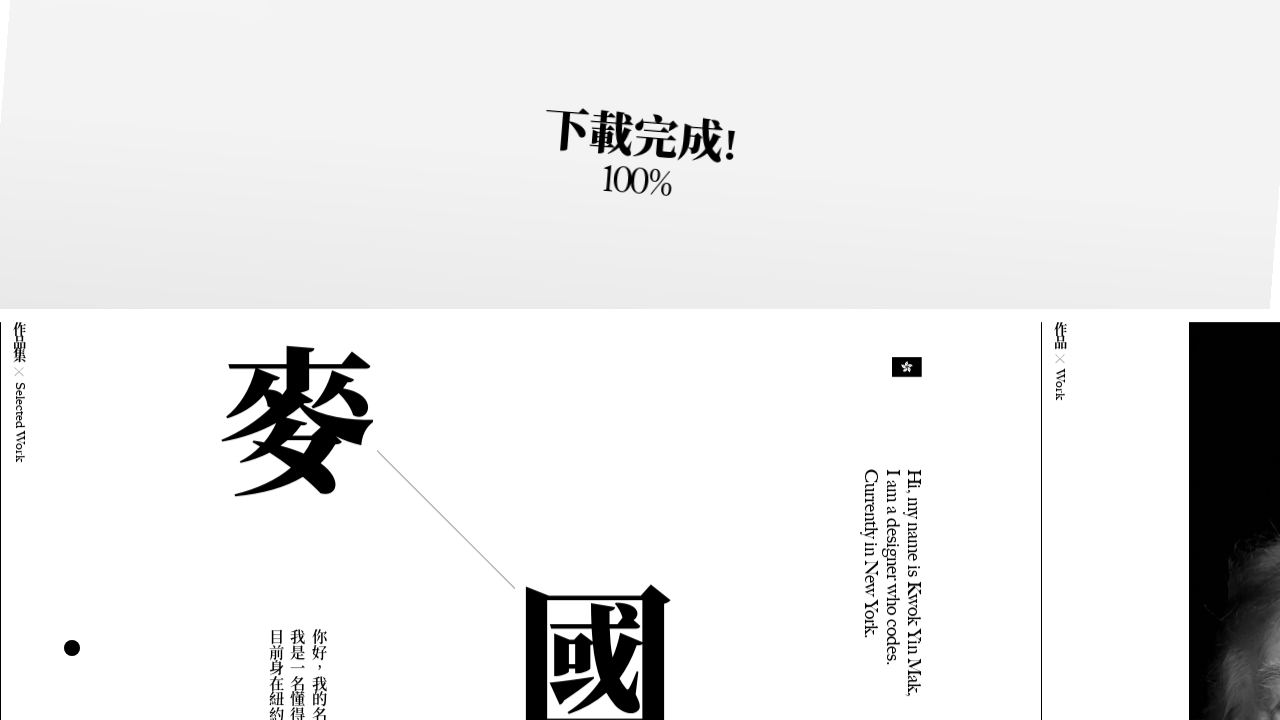

Waited for page to reach domcontentloaded state
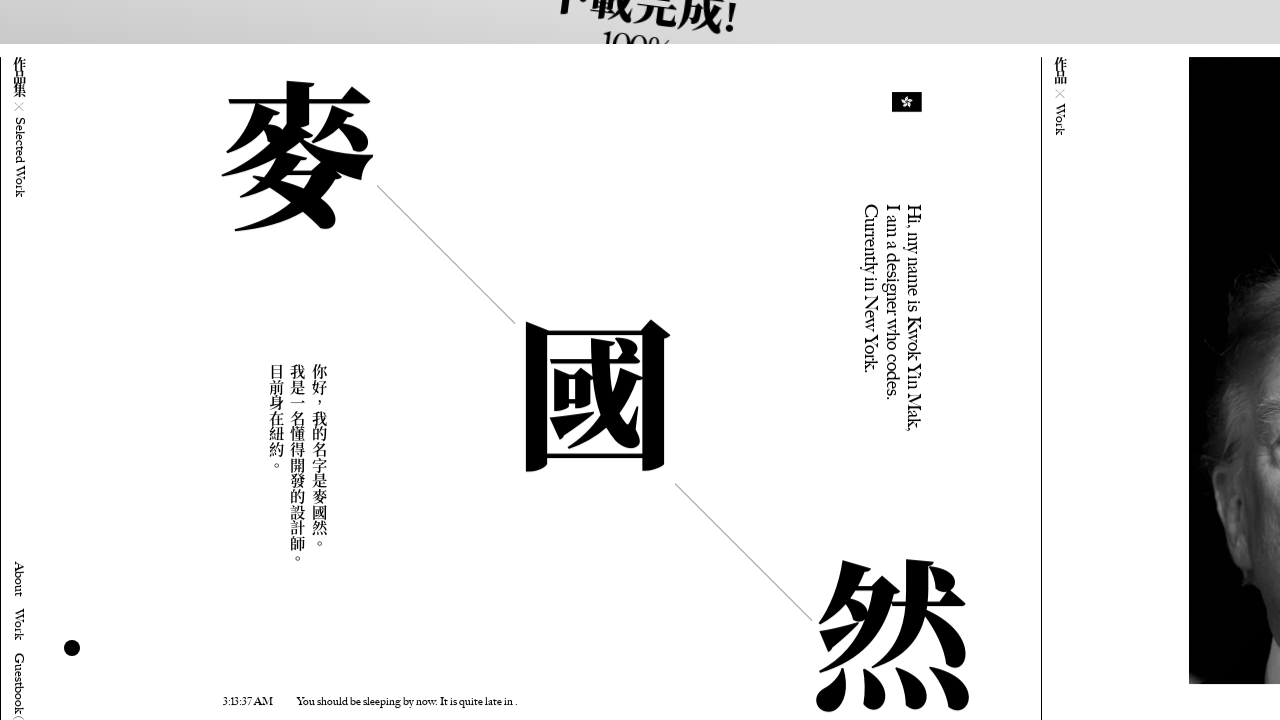

Executed horizontal scroll of 2000 pixels to the right
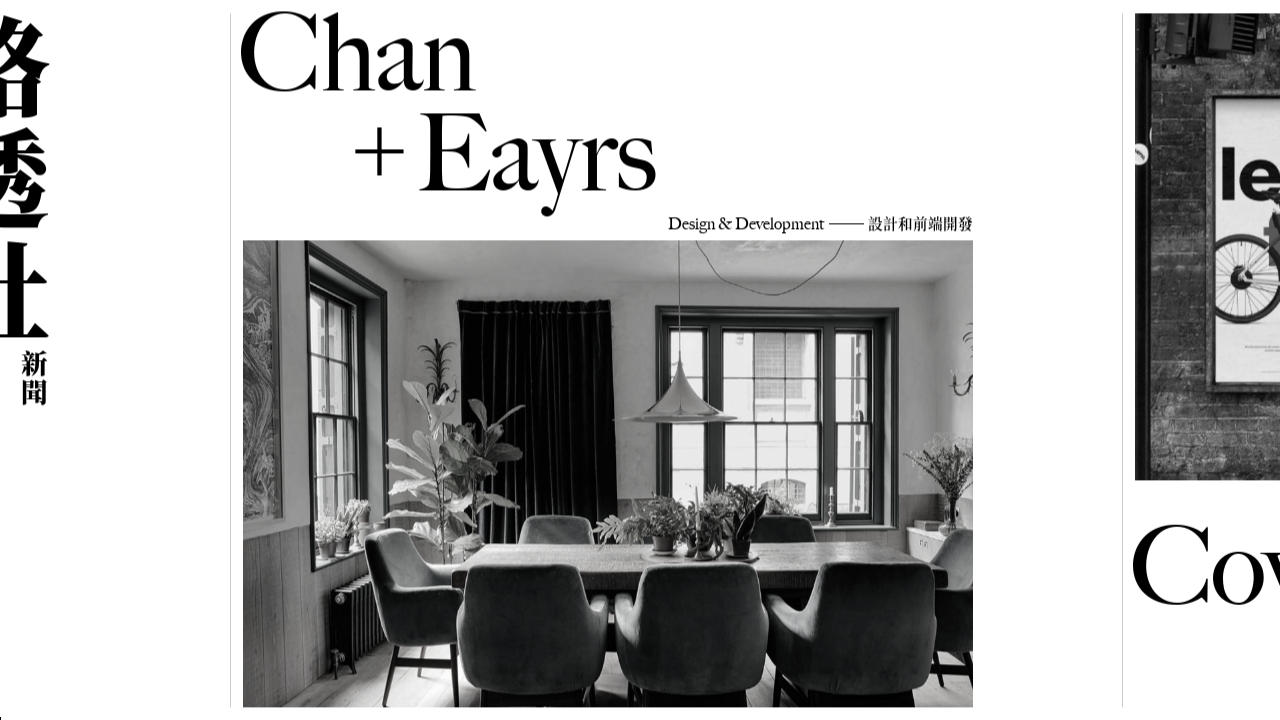

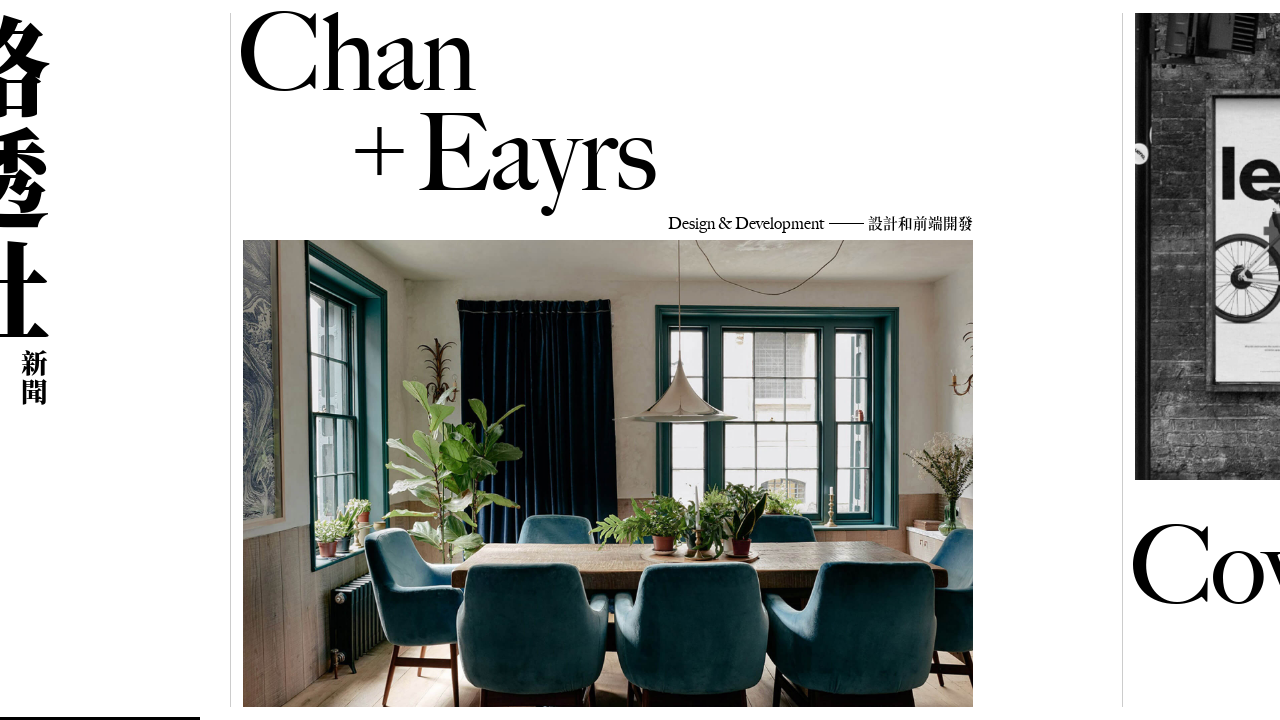